Counts the number of image elements on the page

Starting URL: https://www.makemytrip.com/

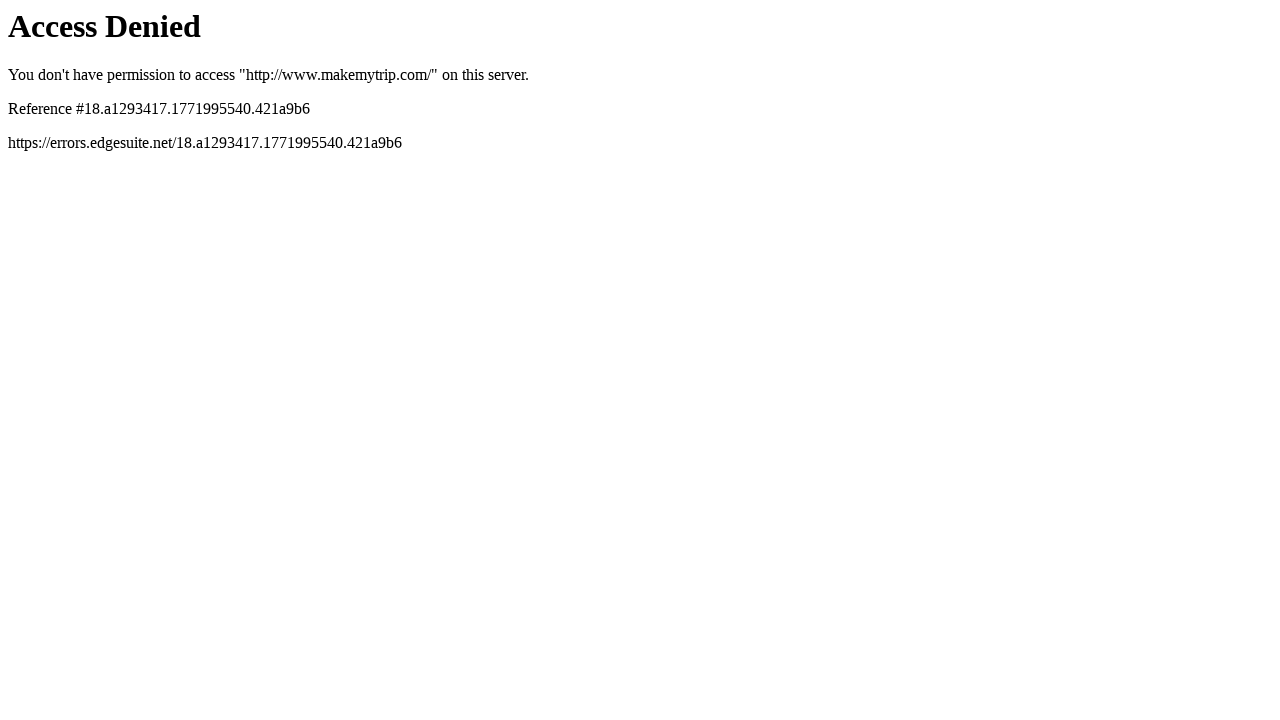

Navigated to https://www.makemytrip.com/
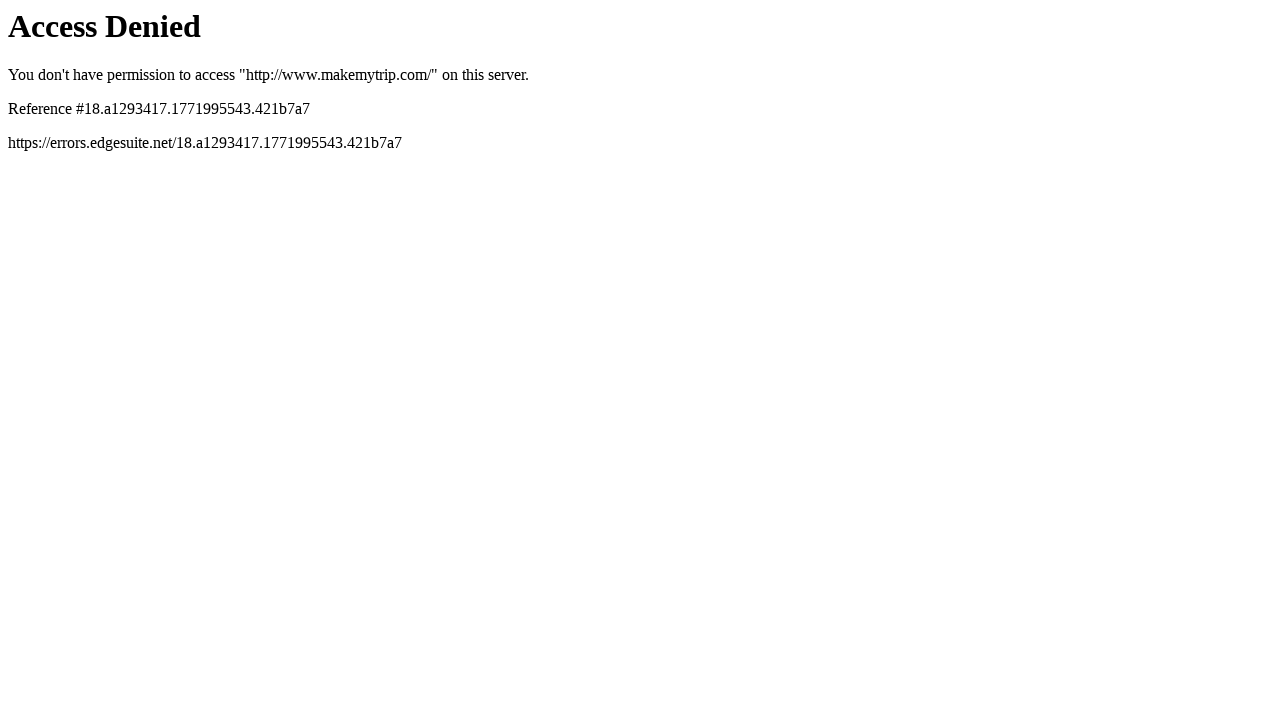

Found 0 image elements on the page
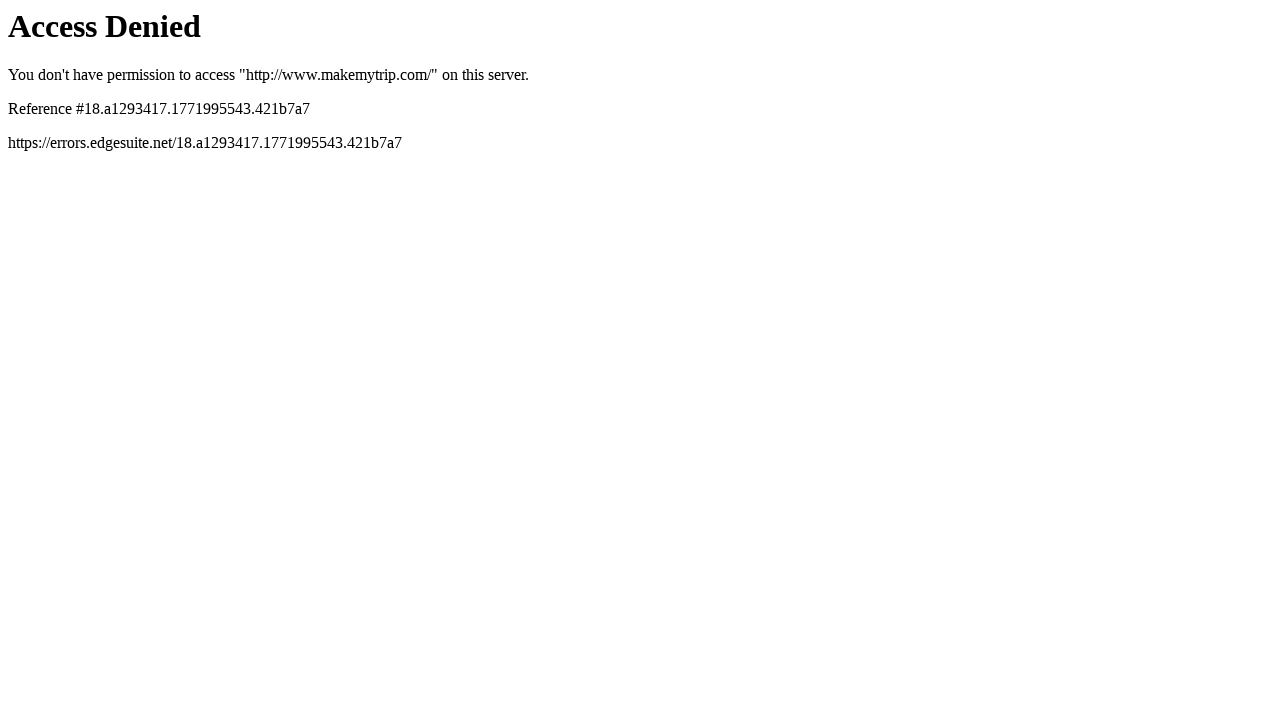

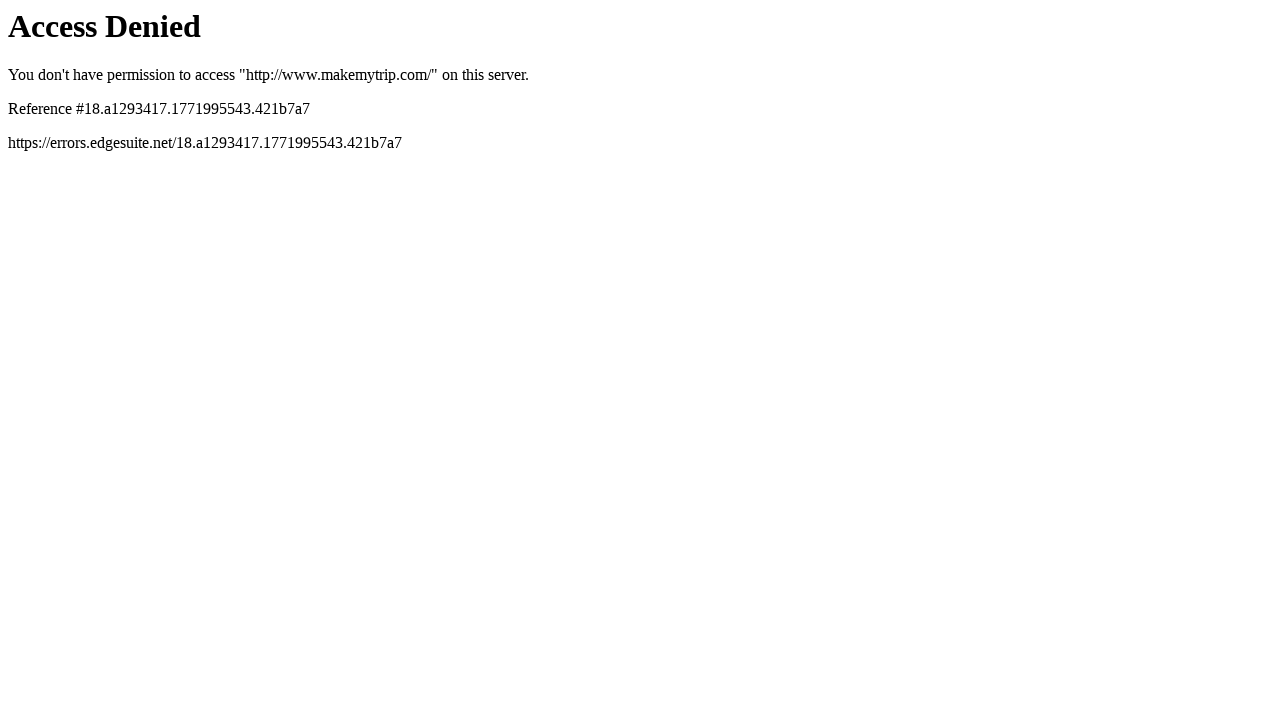